Tests React Semantic UI dropdown by selecting a person from the dropdown list

Starting URL: https://react.semantic-ui.com/maximize/dropdown-example-selection/

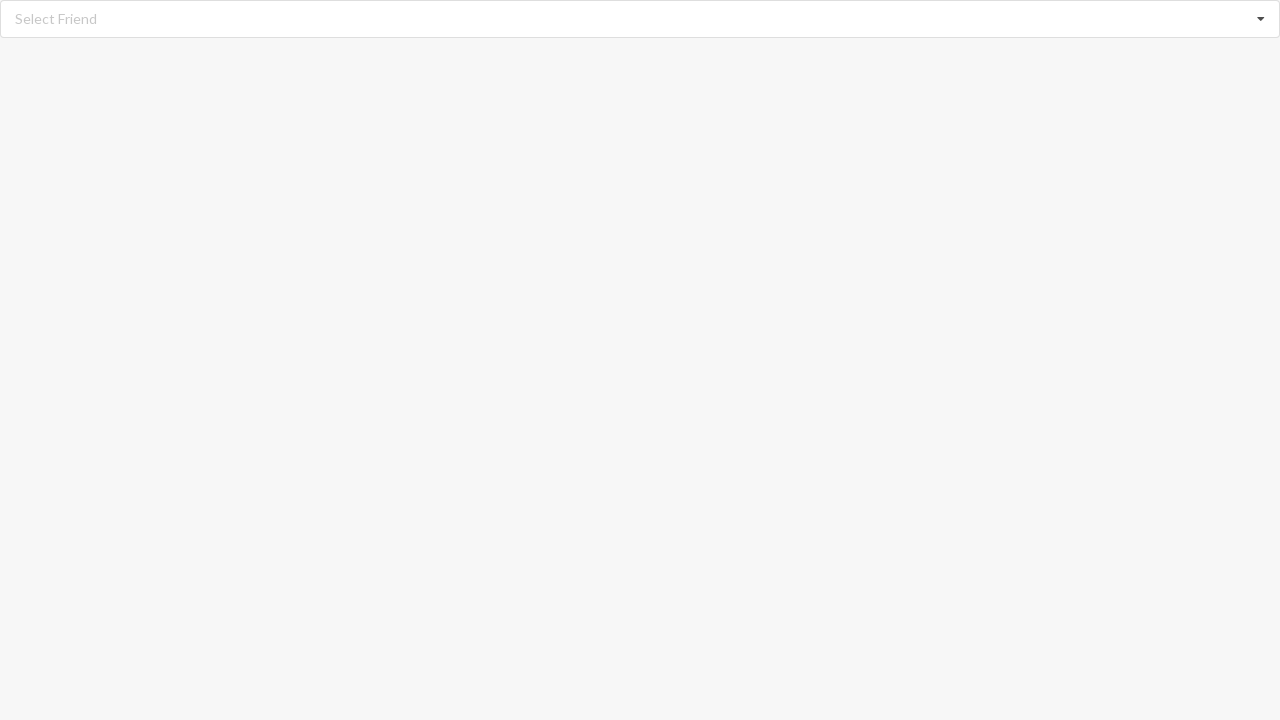

Clicked on dropdown to open it at (640, 19) on xpath=//div[@class='ui fluid selection dropdown']
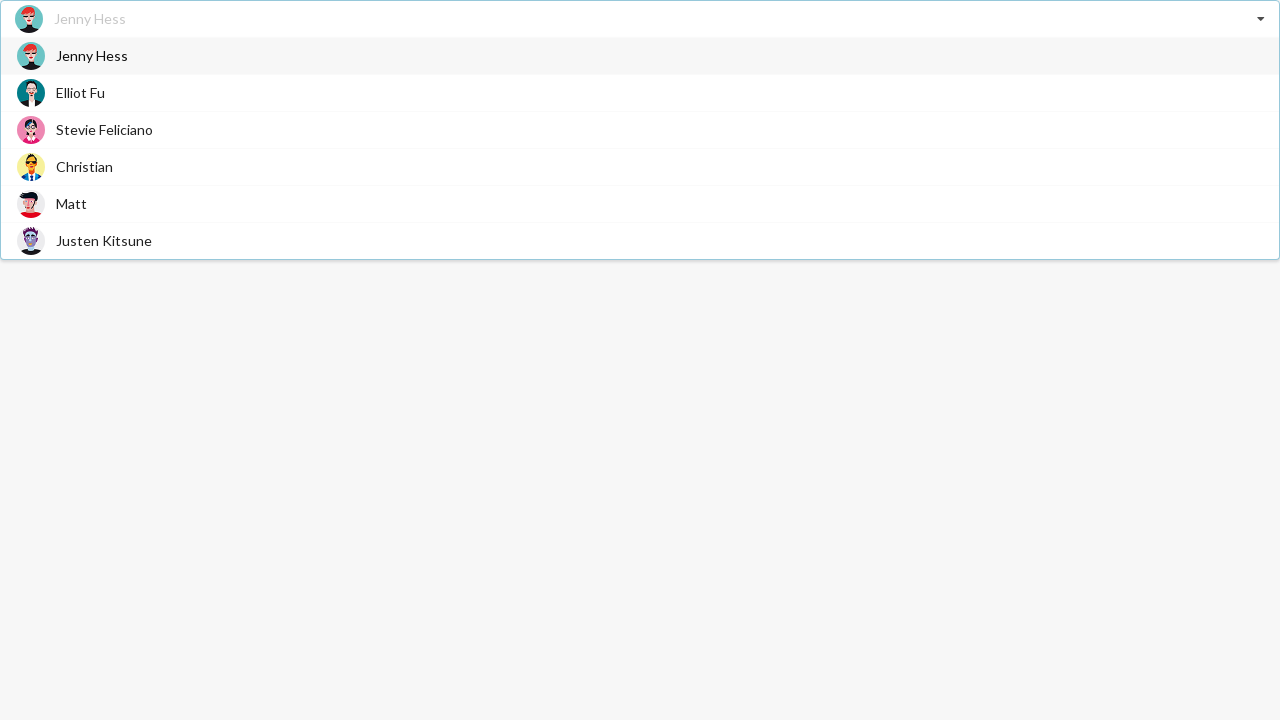

Dropdown menu became visible
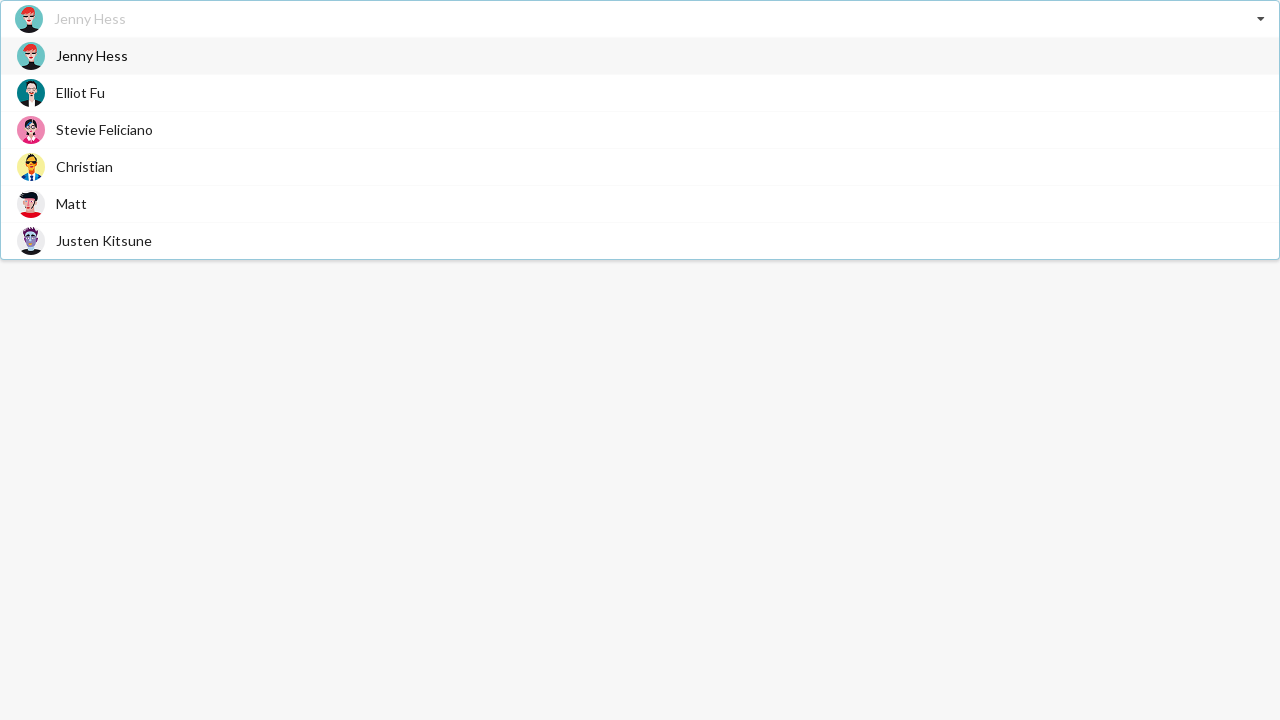

Selected 'Stevie Feliciano' from the dropdown list at (640, 130) on xpath=//div[@class='visible menu transition']//div[contains(.,'Stevie Feliciano'
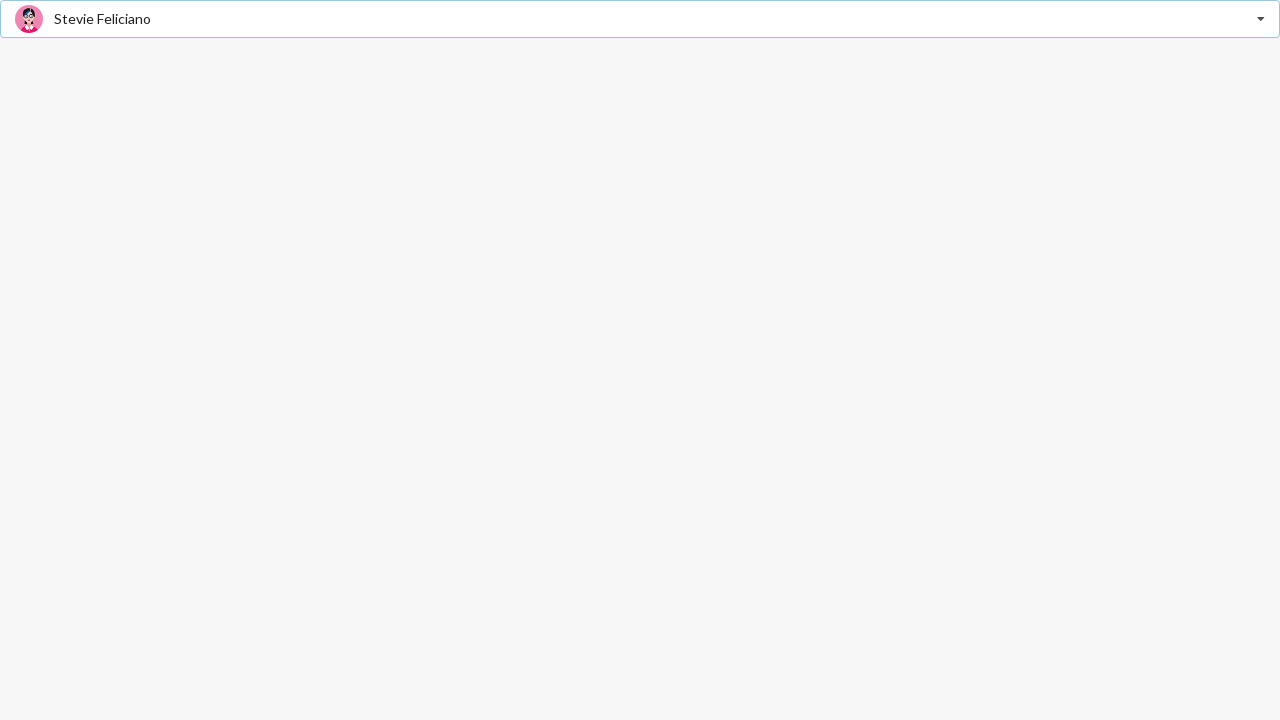

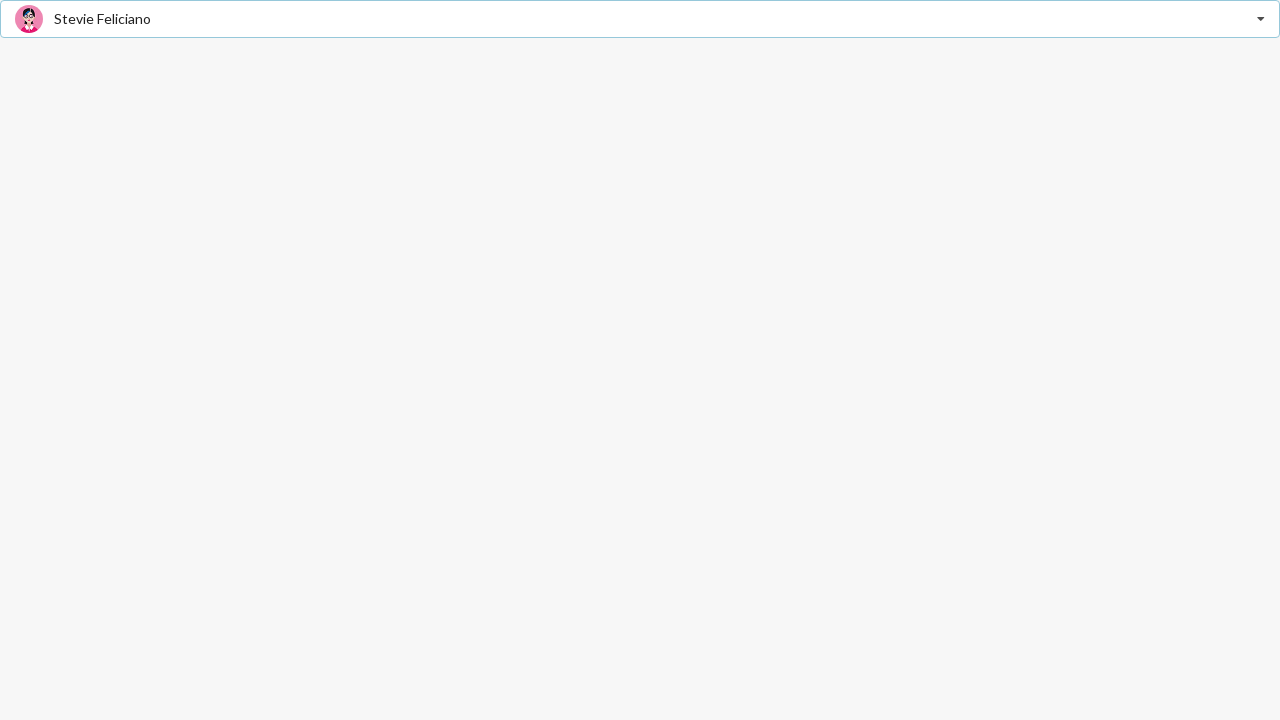